Tests drag and drop functionality by dragging an element with id "draggable" and dropping it onto an element with id "droppable"

Starting URL: https://selenium08.blogspot.com/2020/01/drag-drop.html

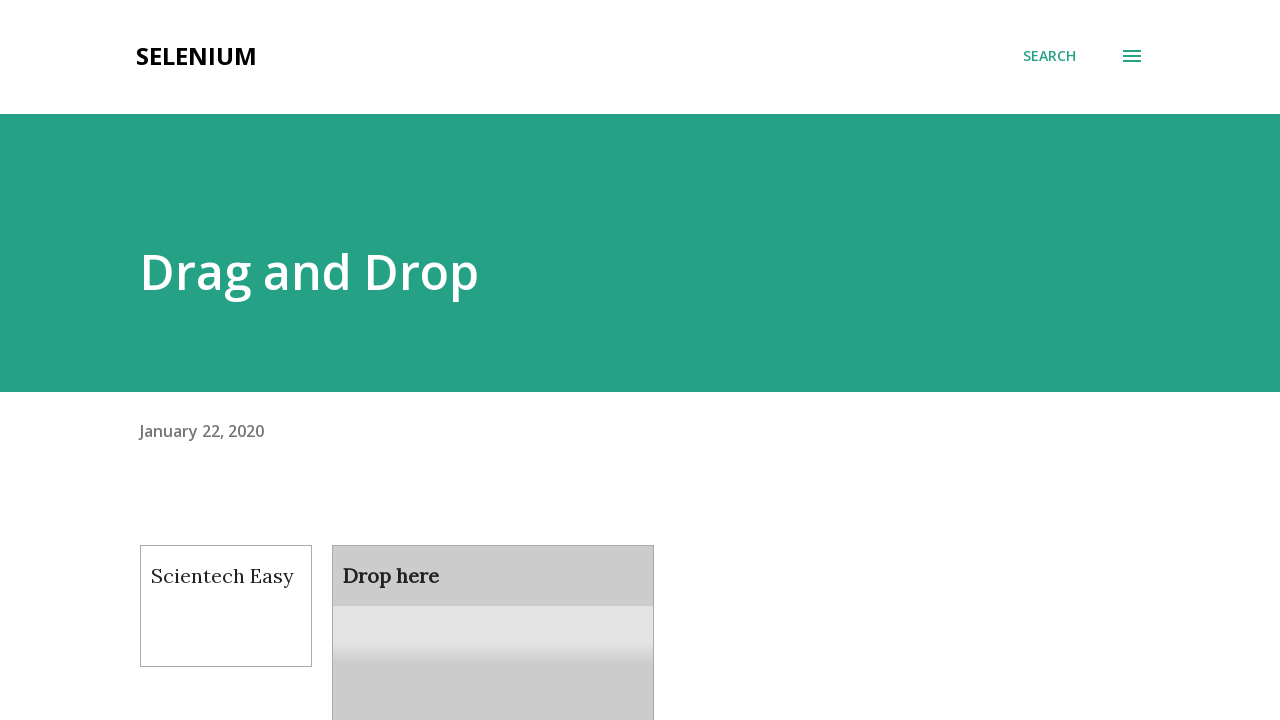

Located draggable element with id 'draggable'
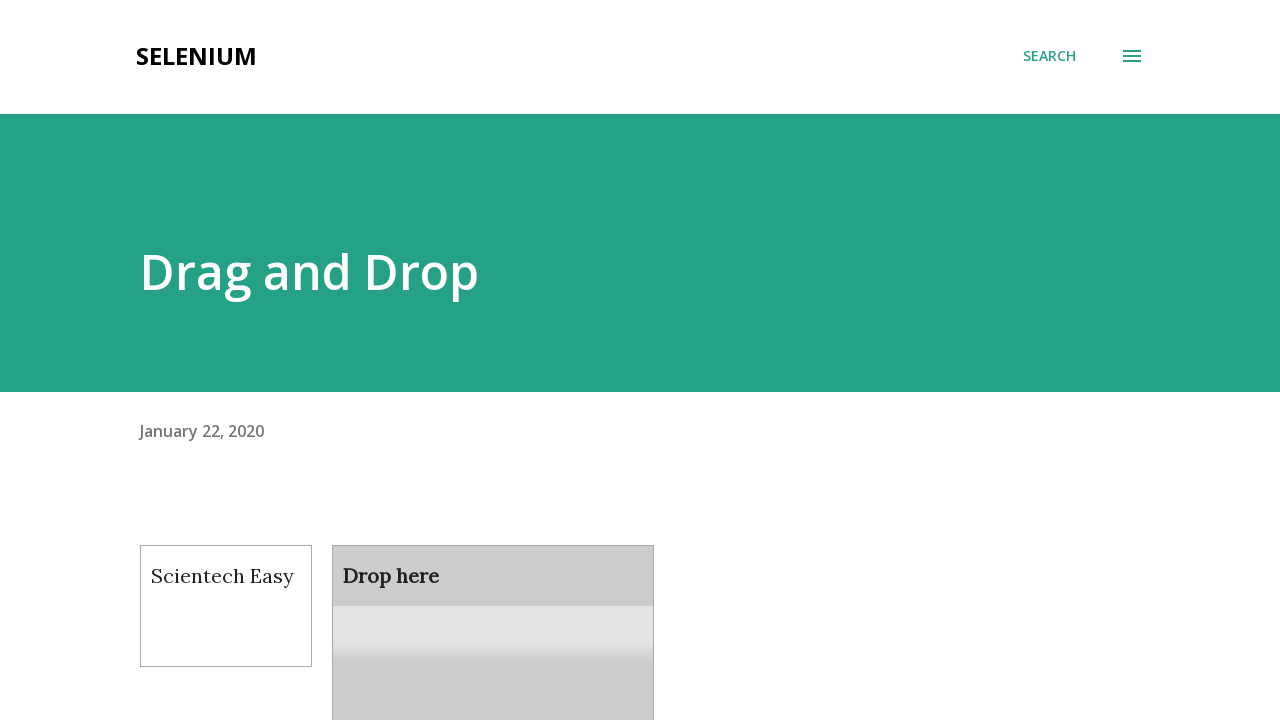

Located droppable element with id 'droppable'
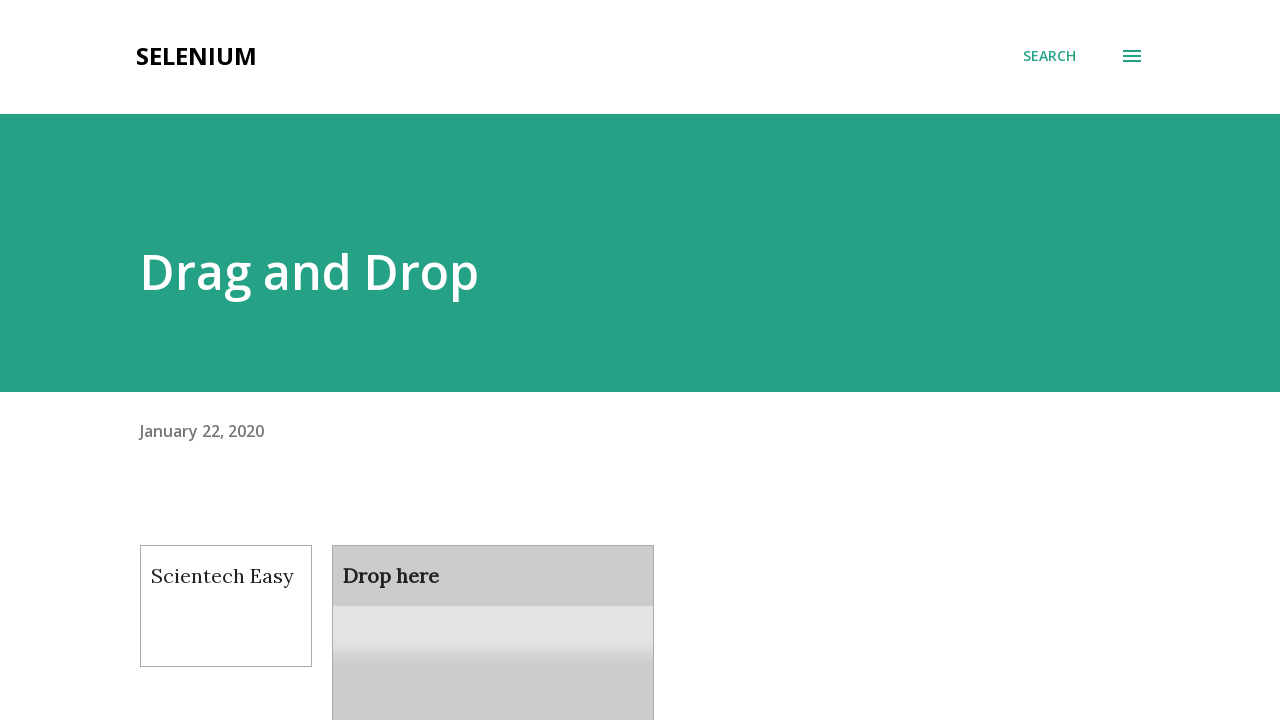

Dragged element with id 'draggable' and dropped it onto element with id 'droppable' at (493, 609)
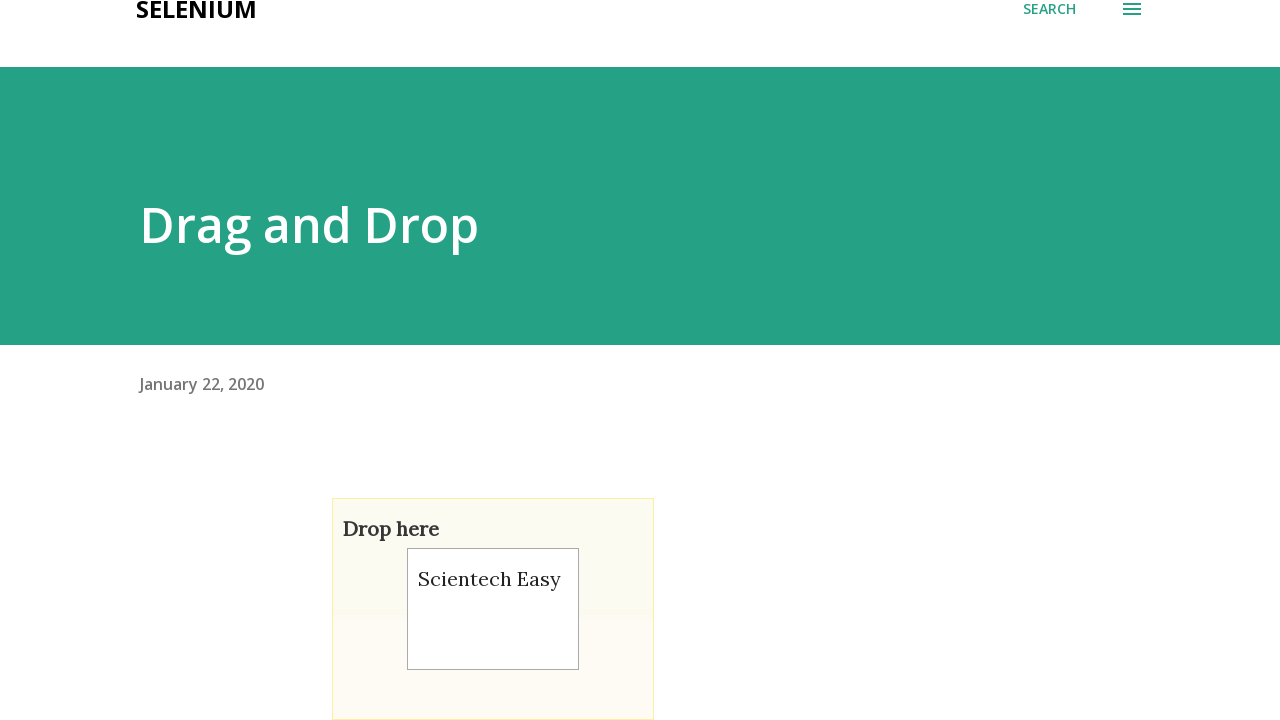

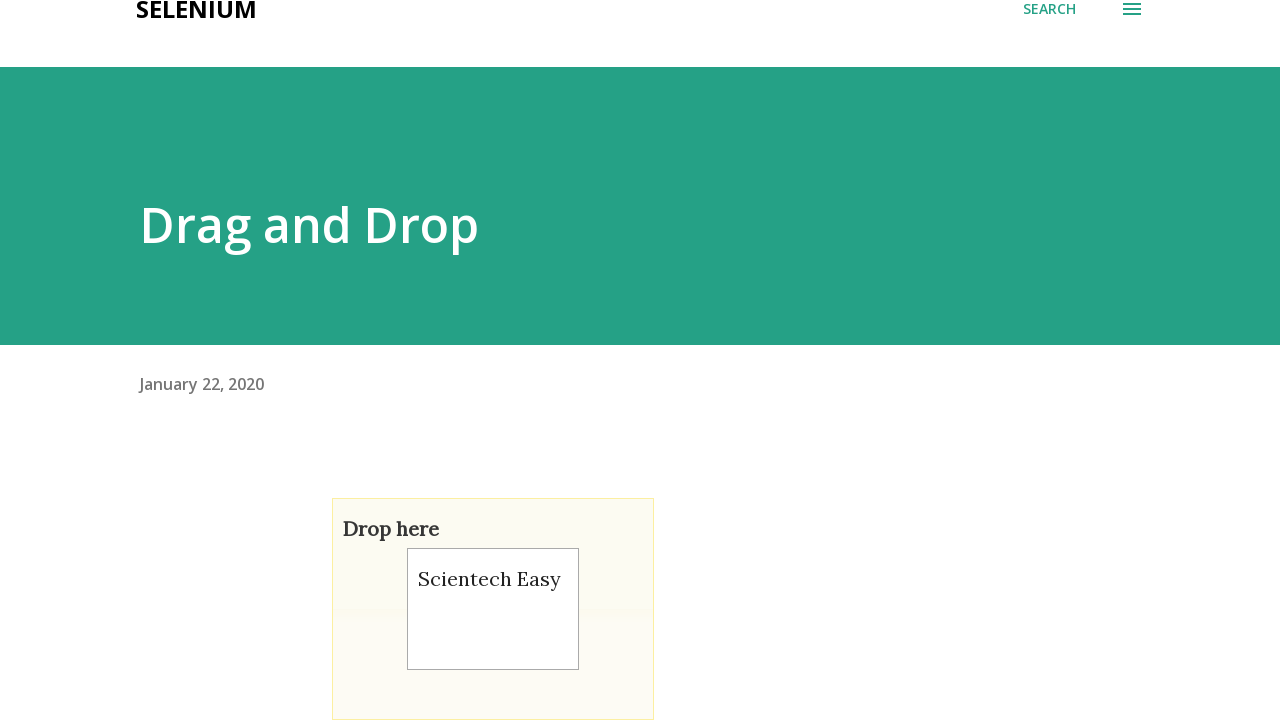